Tests hovering over the third user avatar to reveal the username, then clicks the profile link and verifies the "Not Found" page appears.

Starting URL: http://the-internet.herokuapp.com/hovers

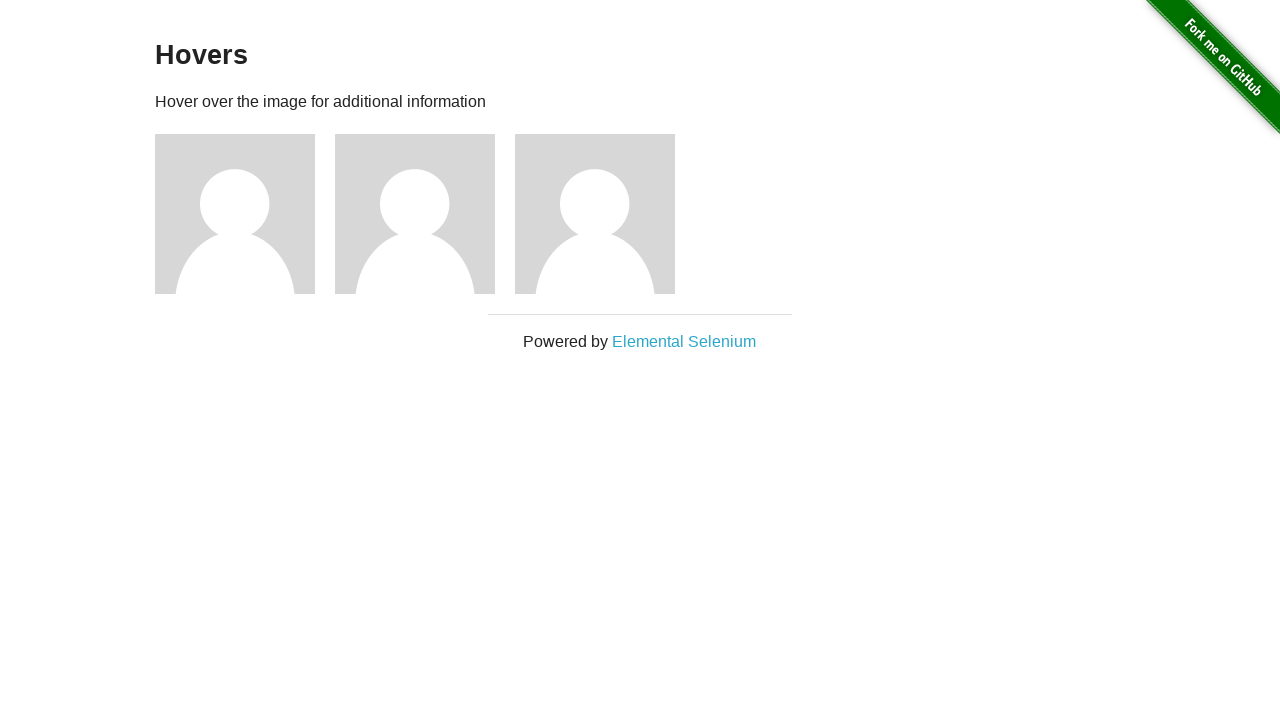

Hovered over the third user avatar to reveal username at (605, 214) on .figure >> nth=2
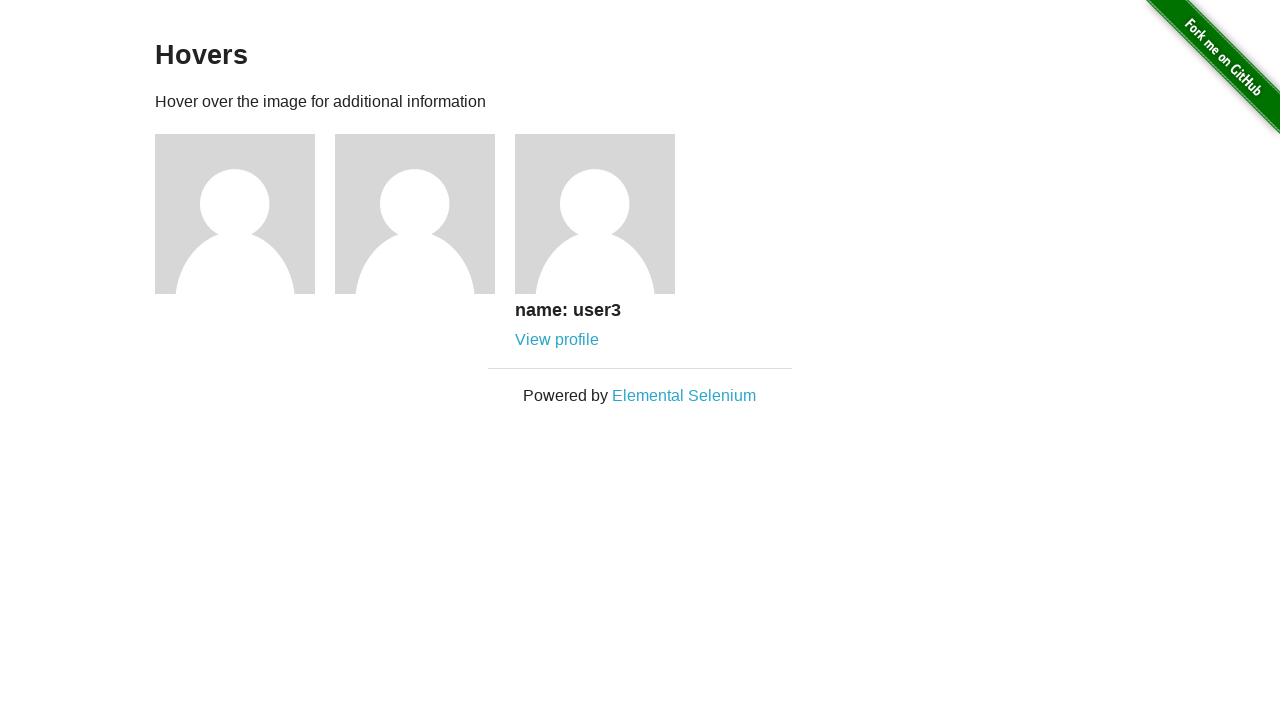

Username text appeared on third user avatar
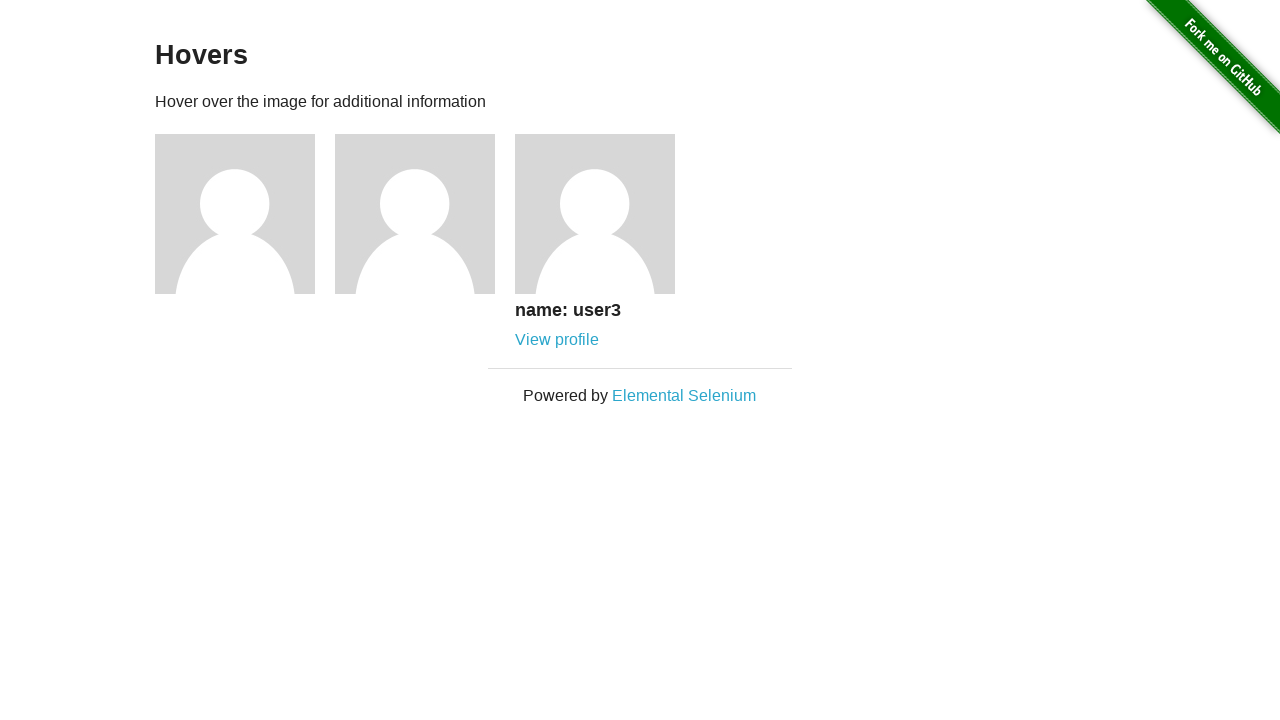

Clicked on the third user's profile link at (557, 340) on xpath=//div[@class='figure'][3]//a
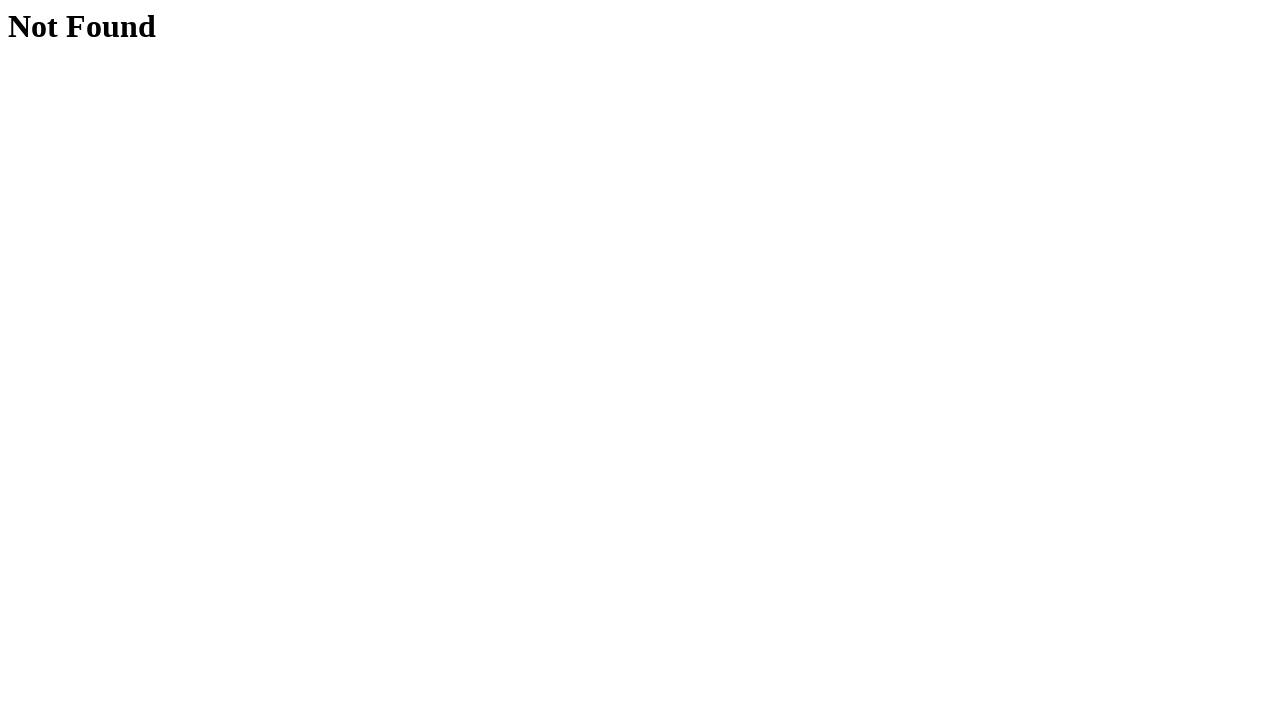

Navigated to profile page and verified page loaded
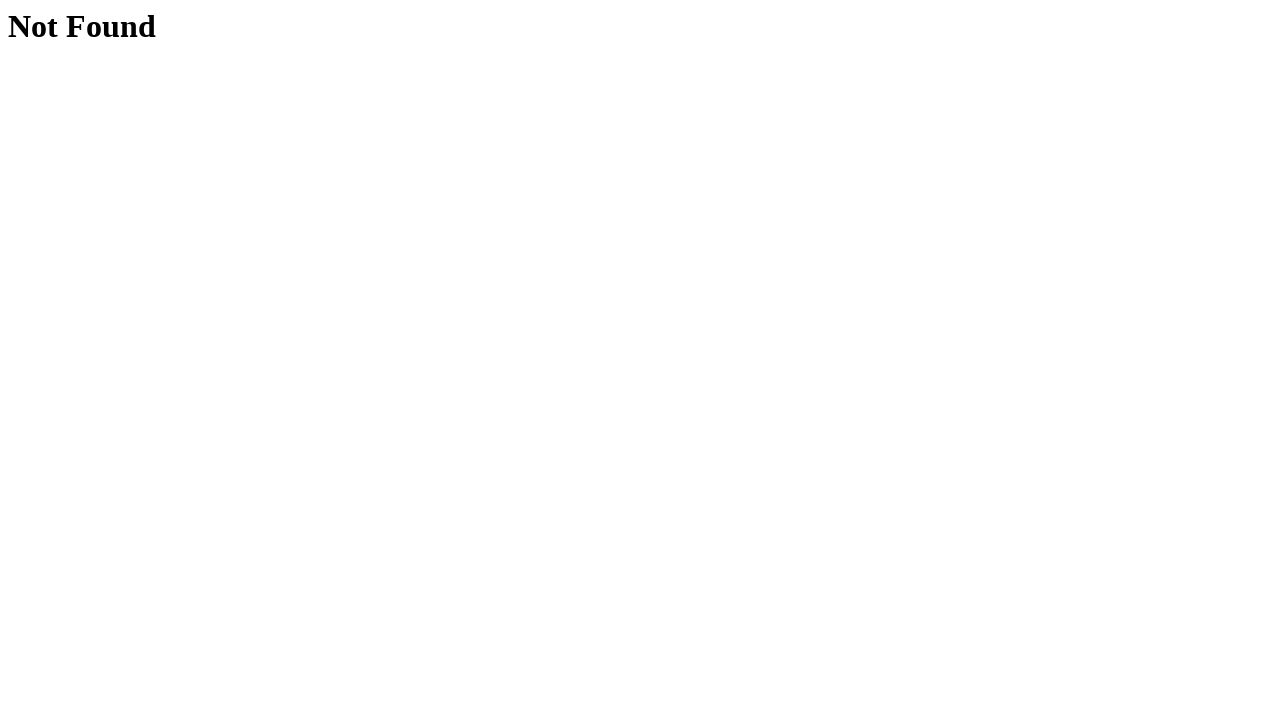

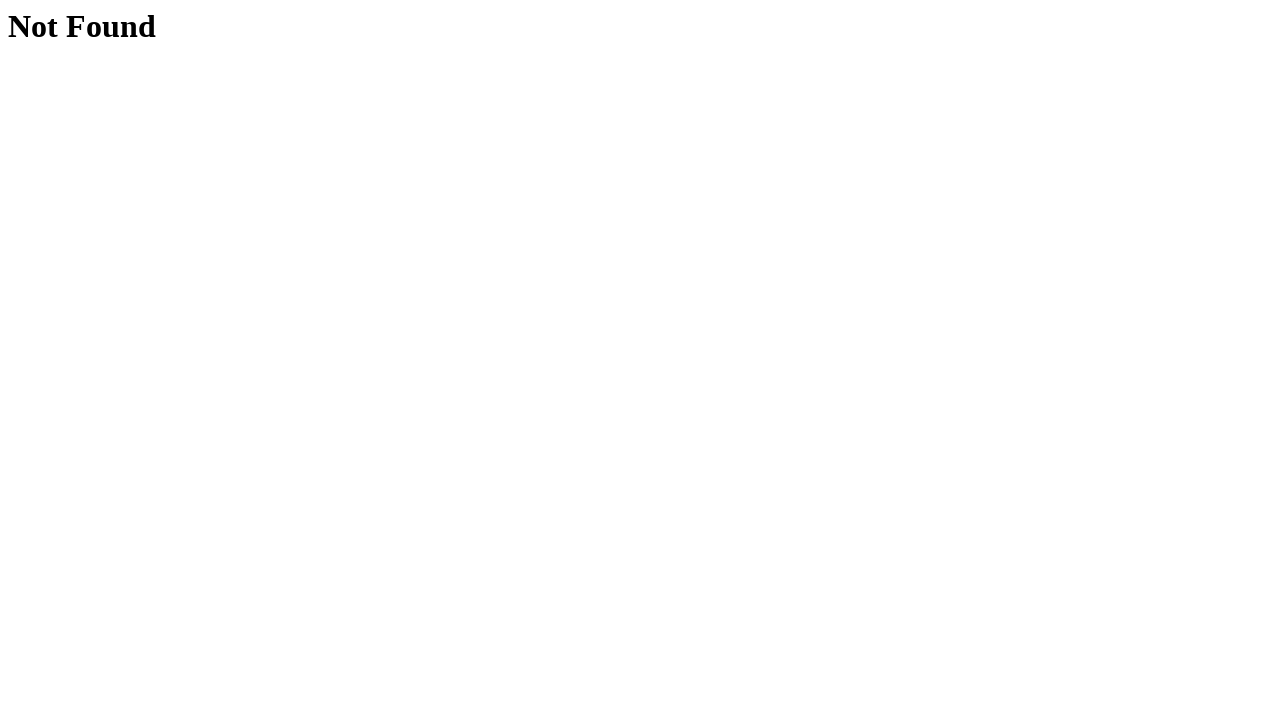